Navigates to a complicated page and inspects various element attributes including tag names, text content, and class attributes

Starting URL: https://ultimateqa.com/complicated-page

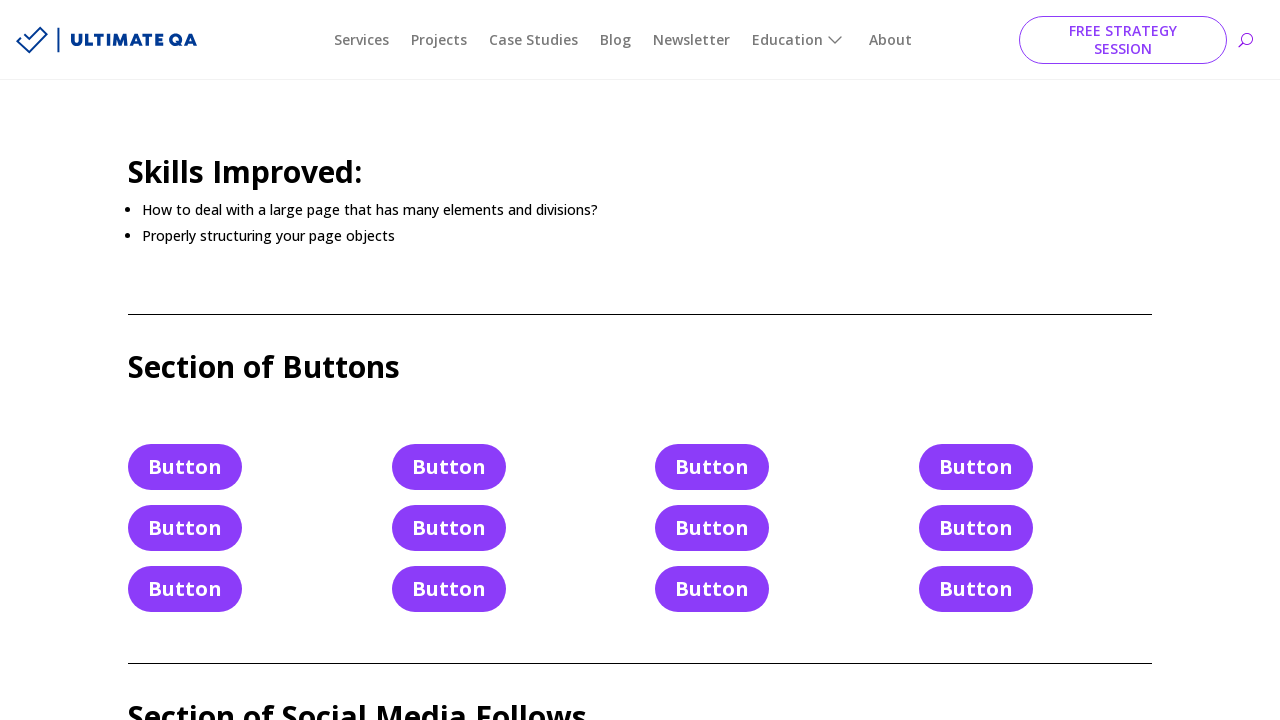

Navigated to complicated page at https://ultimateqa.com/complicated-page
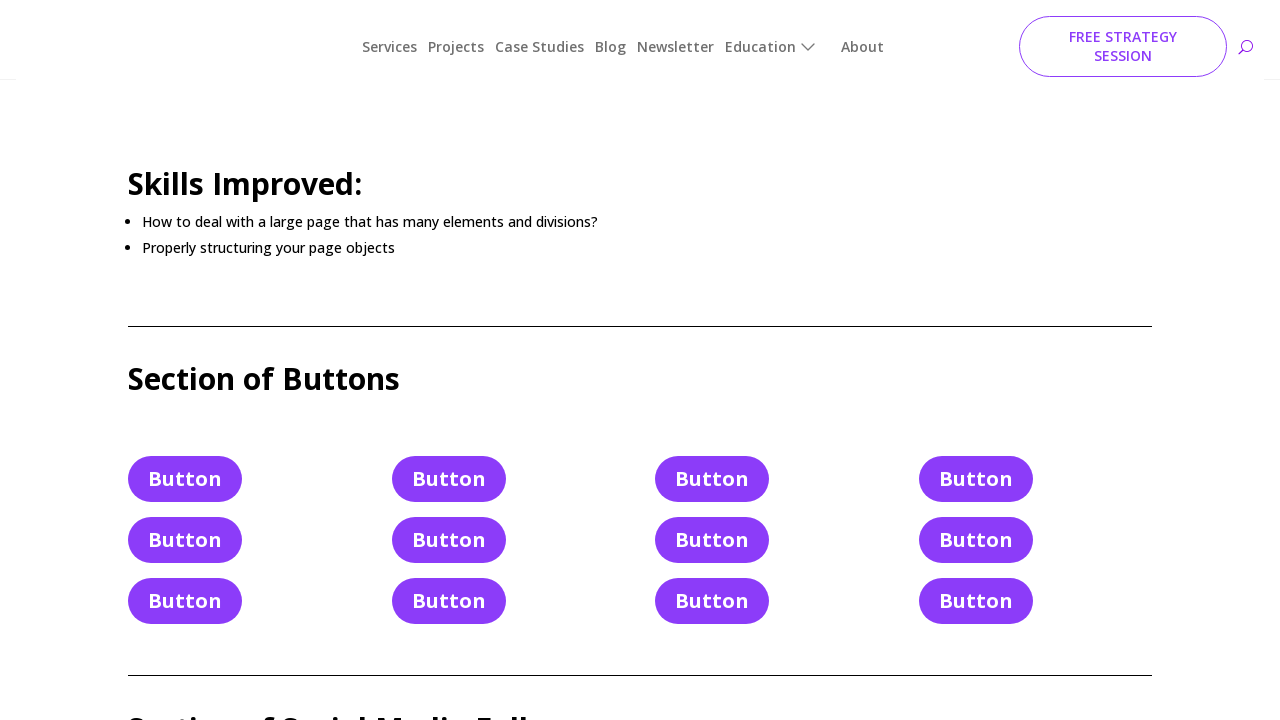

Located submit button element with name 'et_builder_submit_button'
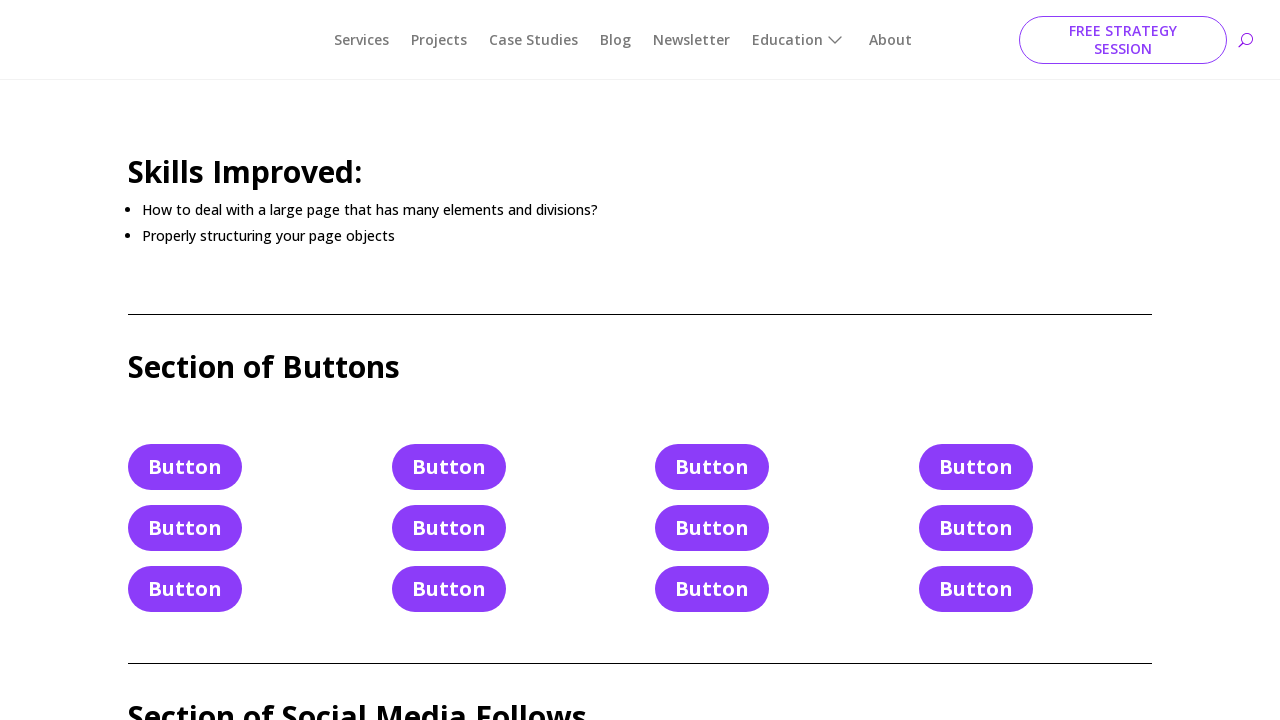

Located captcha input element with name 'et_pb_contact_captcha_1'
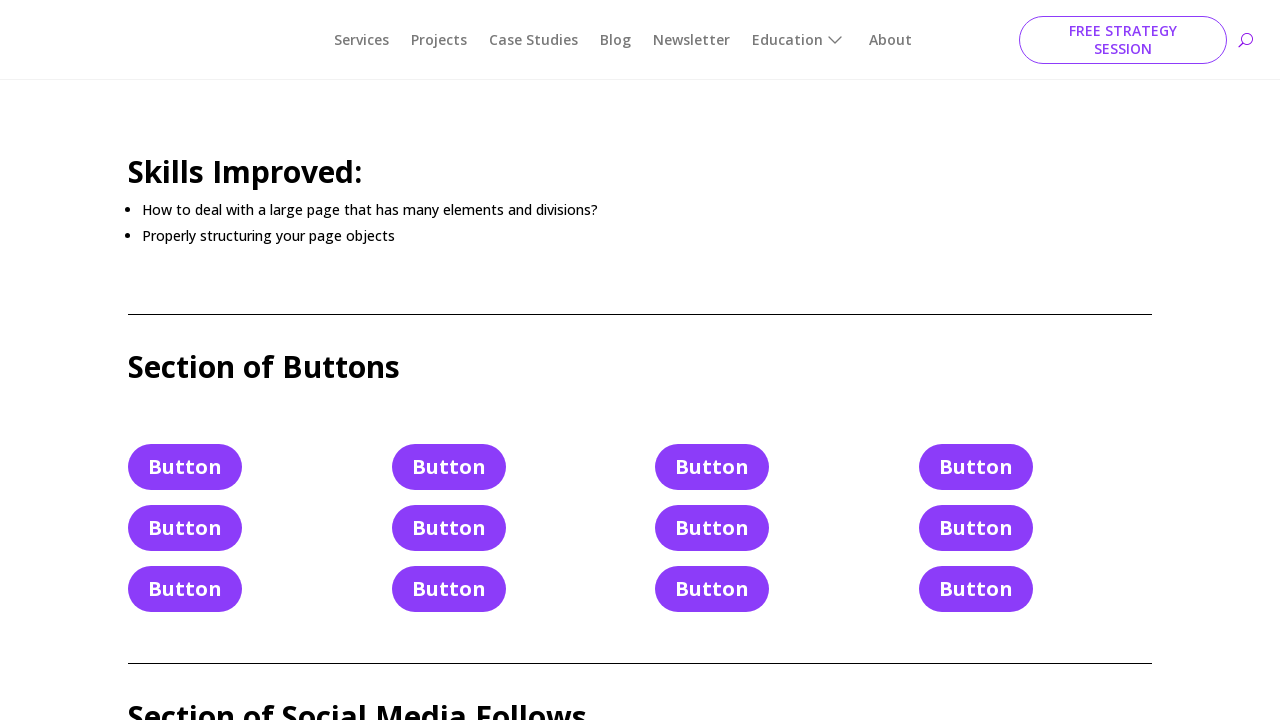

Verified submit button element exists on page
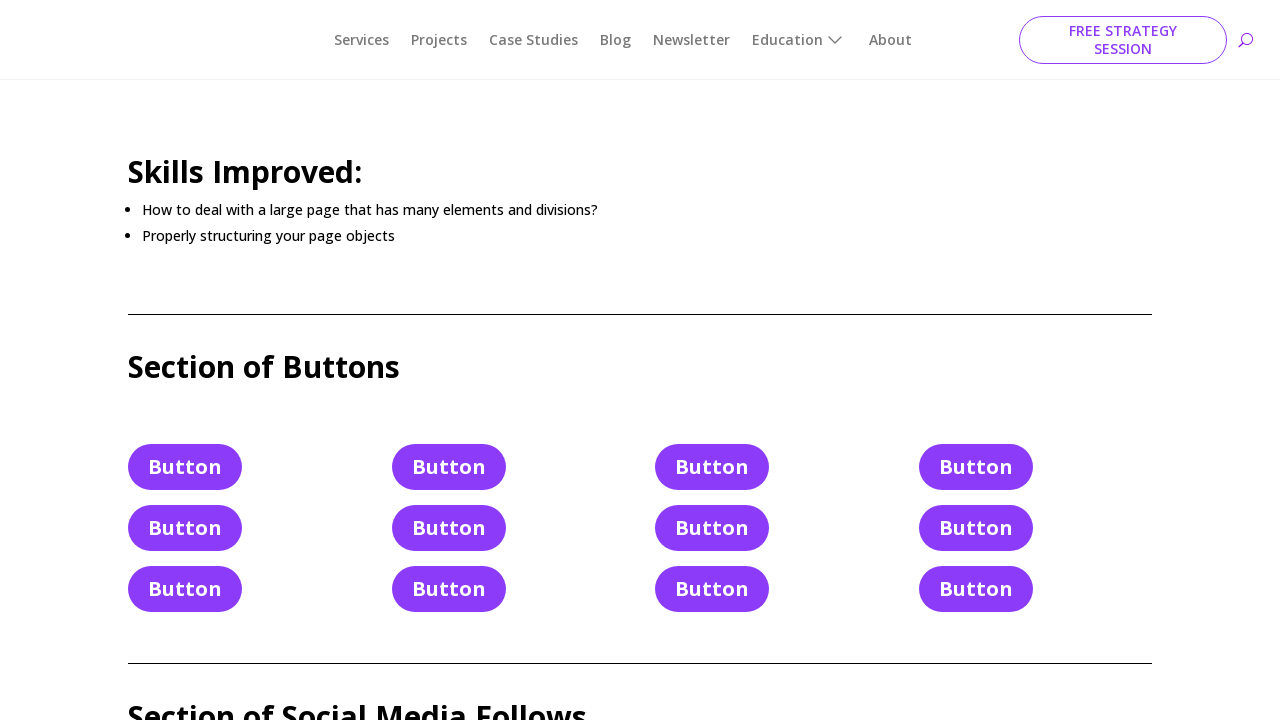

Verified captcha input element exists on page
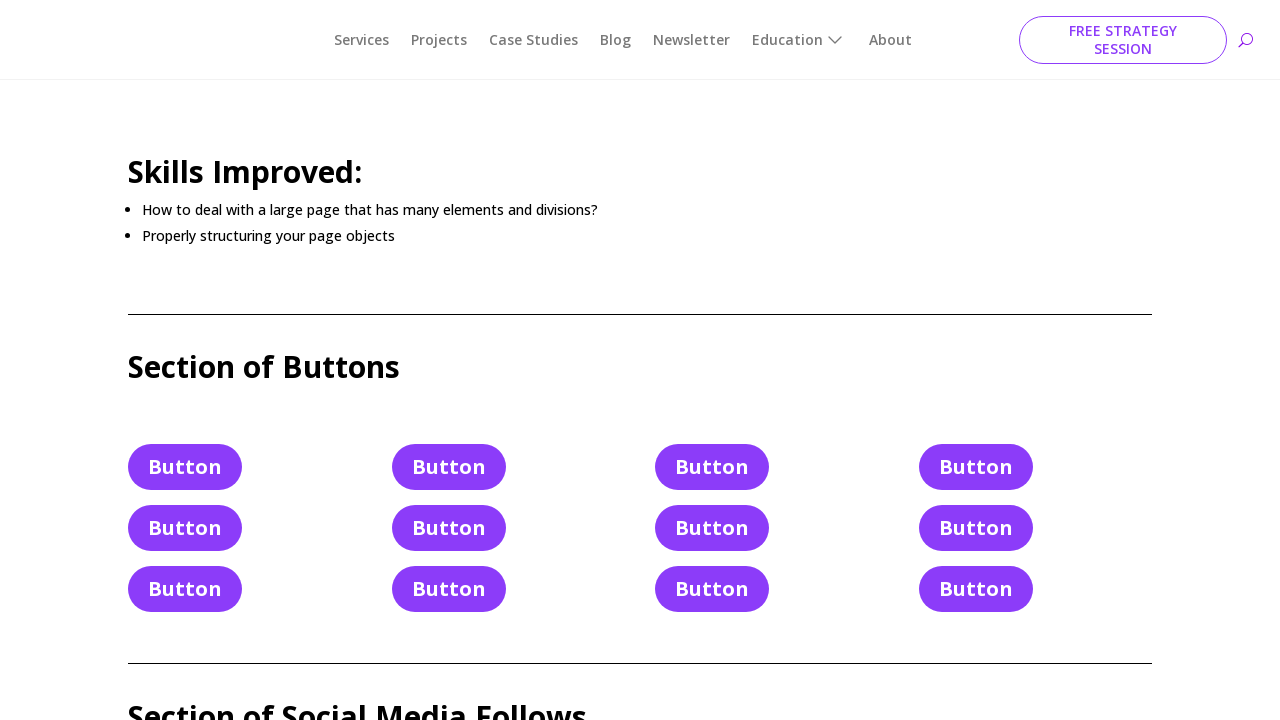

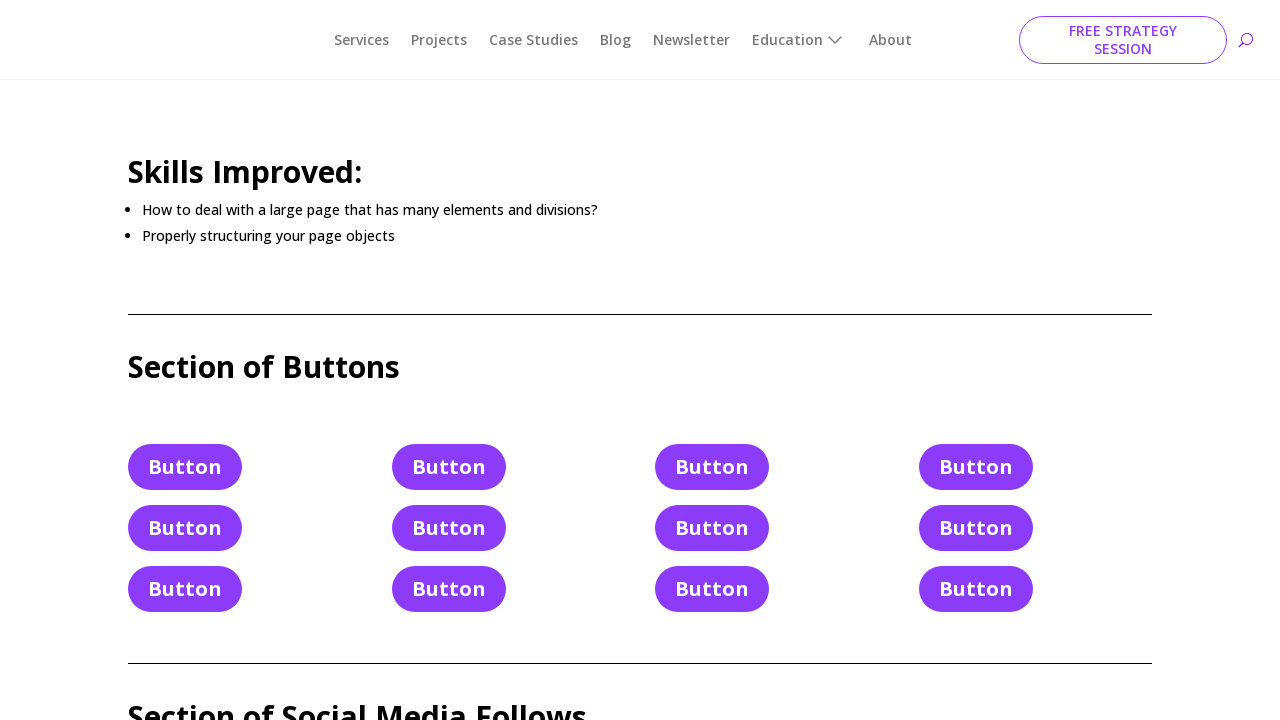